Tests basic addition on an online calculator by entering 1+2 and verifying the result is 3

Starting URL: https://www.calculadora.org/

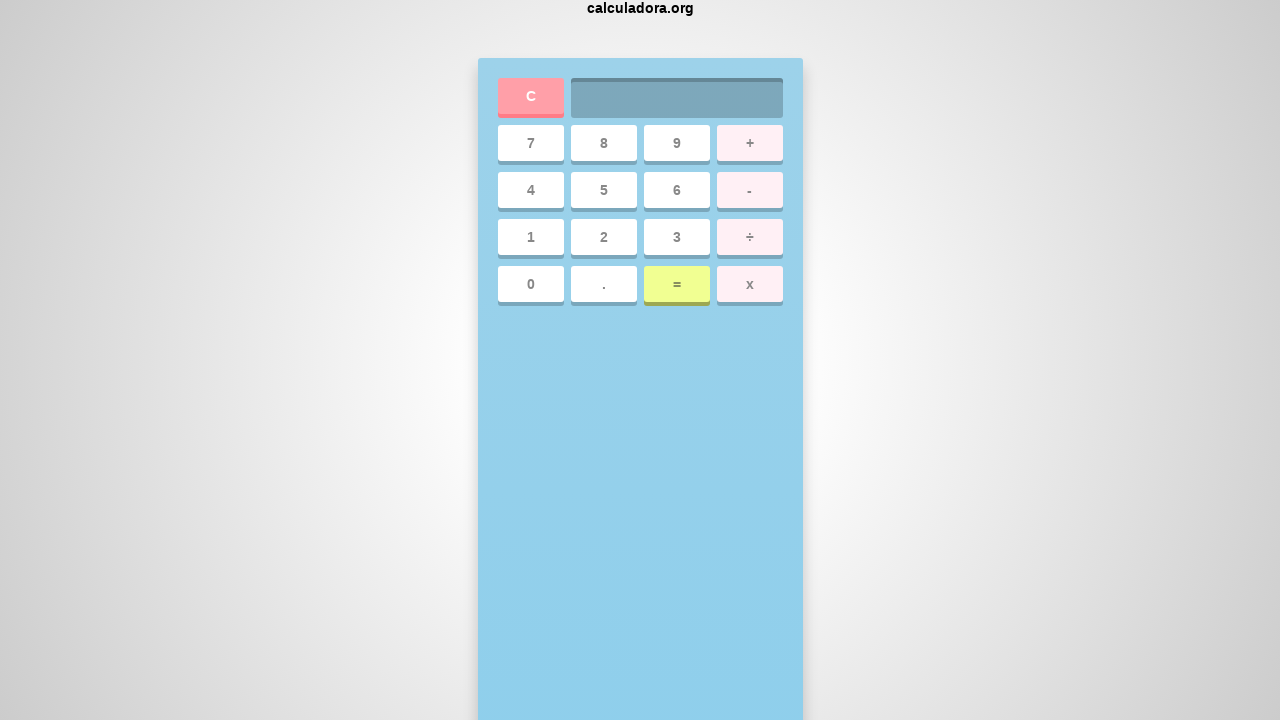

Clicked clear button to reset calculator at (314, 696) on a:has-text('C')
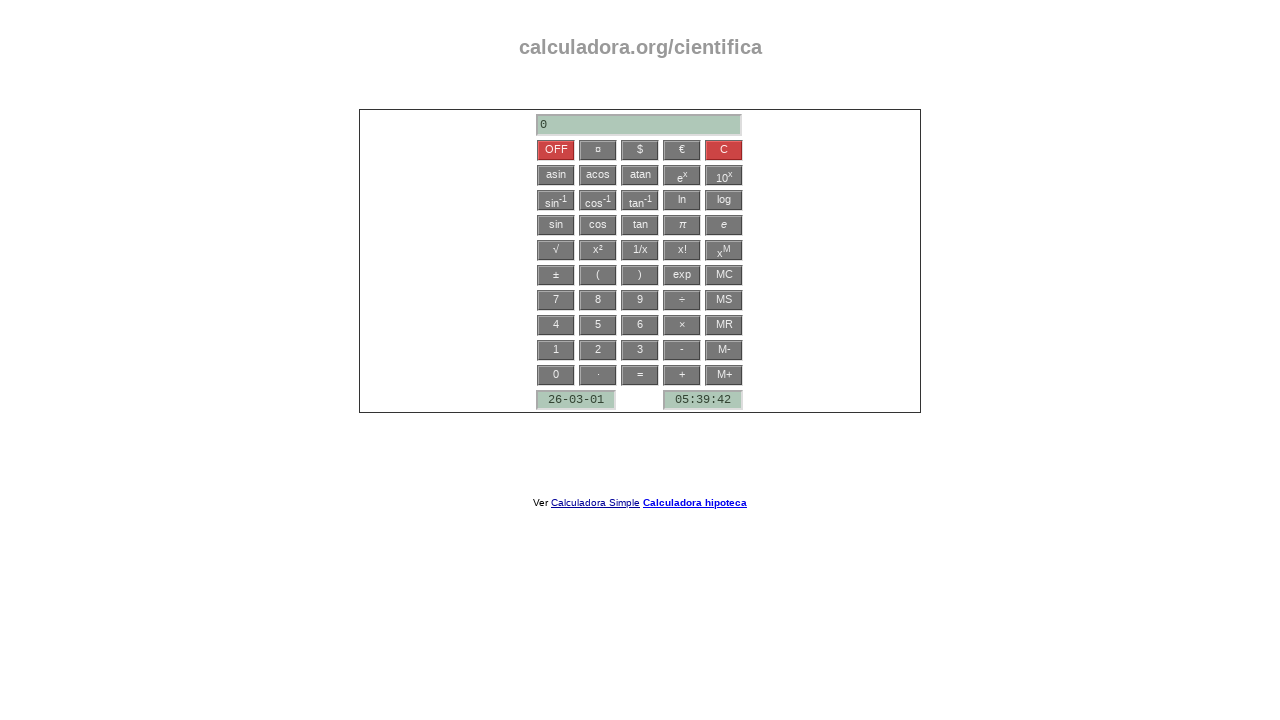

Entered first number: 1 at (724, 175) on a:has-text('1')
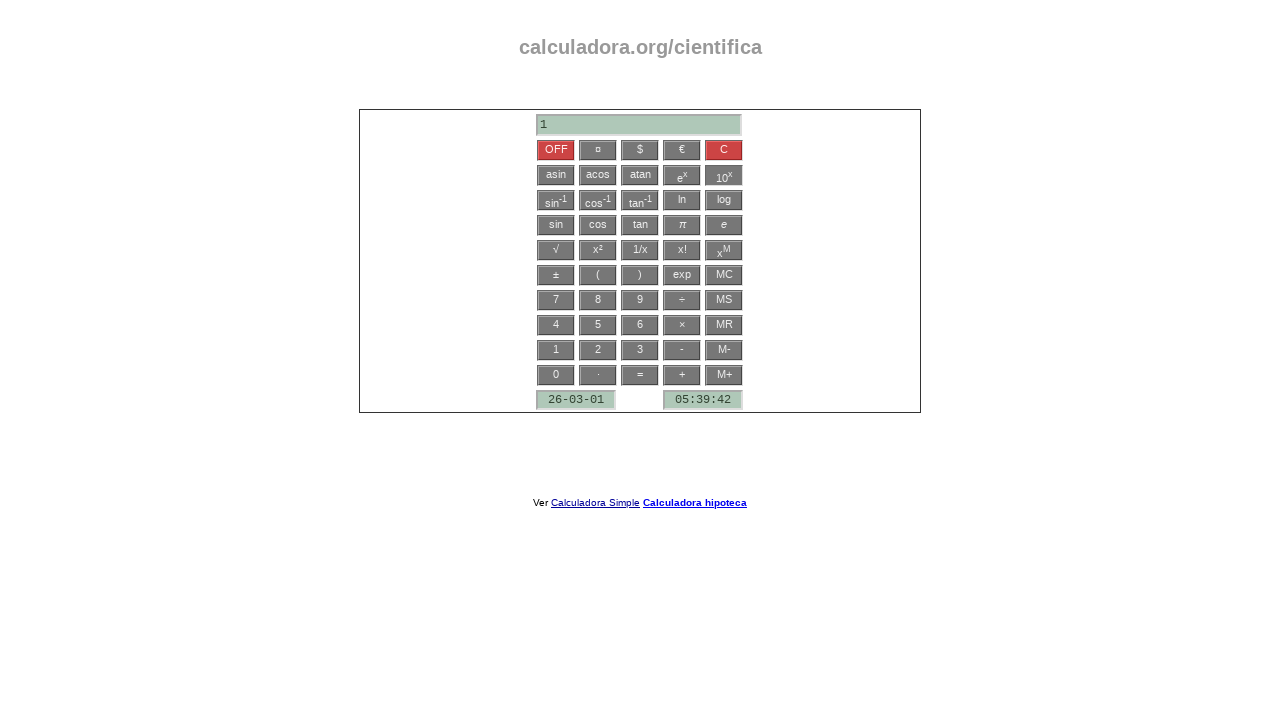

Clicked addition operator at (682, 375) on a:has-text('+')
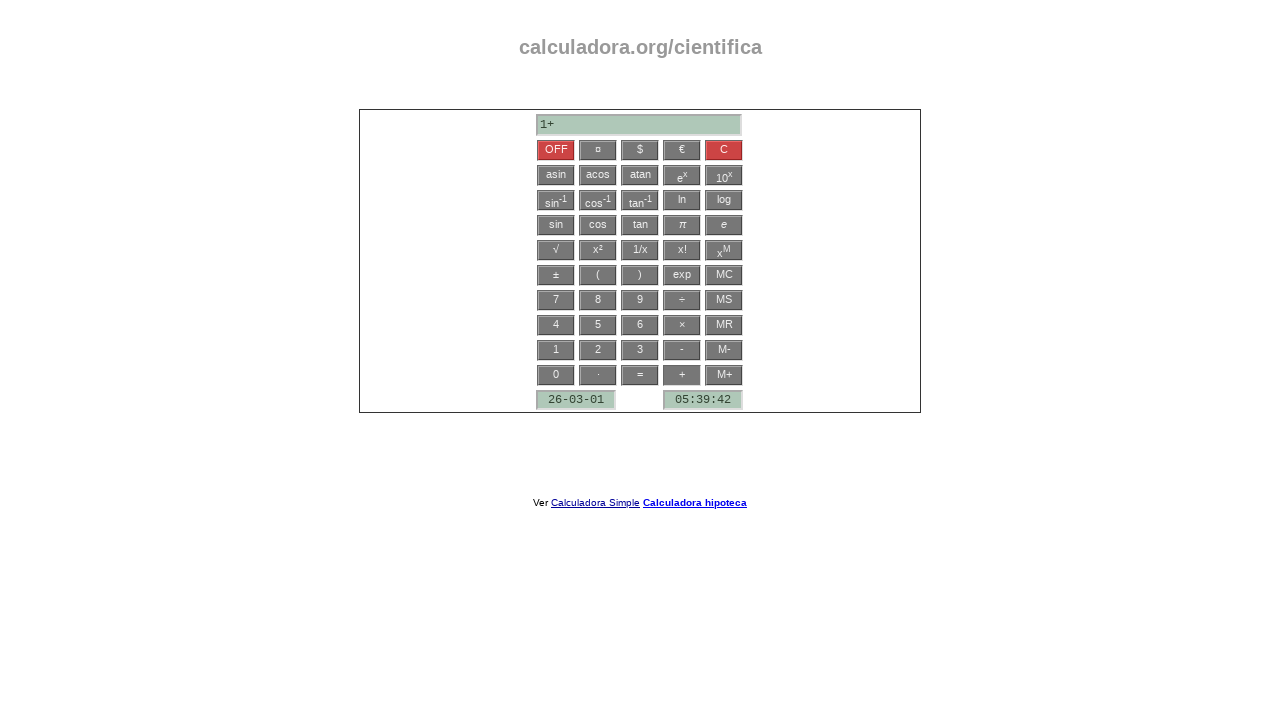

Entered second number: 2 at (598, 350) on a:has-text('2')
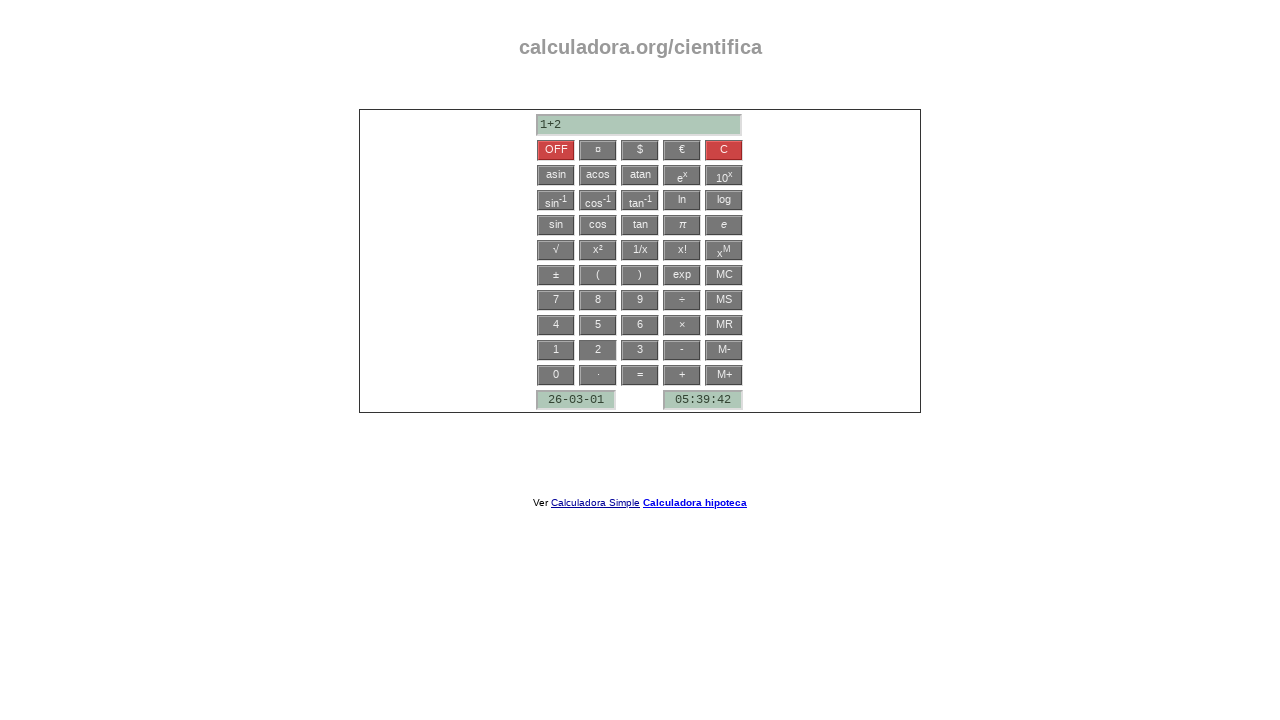

Clicked equals button to calculate result at (640, 375) on a:has-text('=')
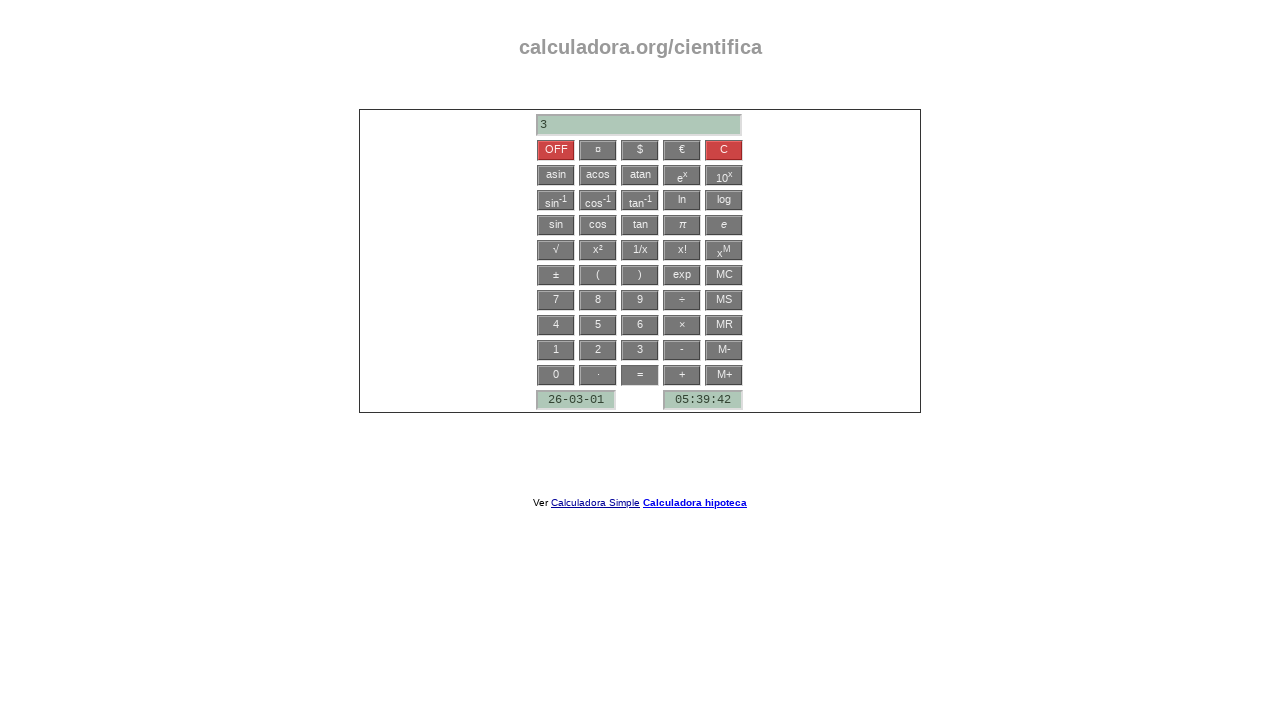

Verified calculation result: 3
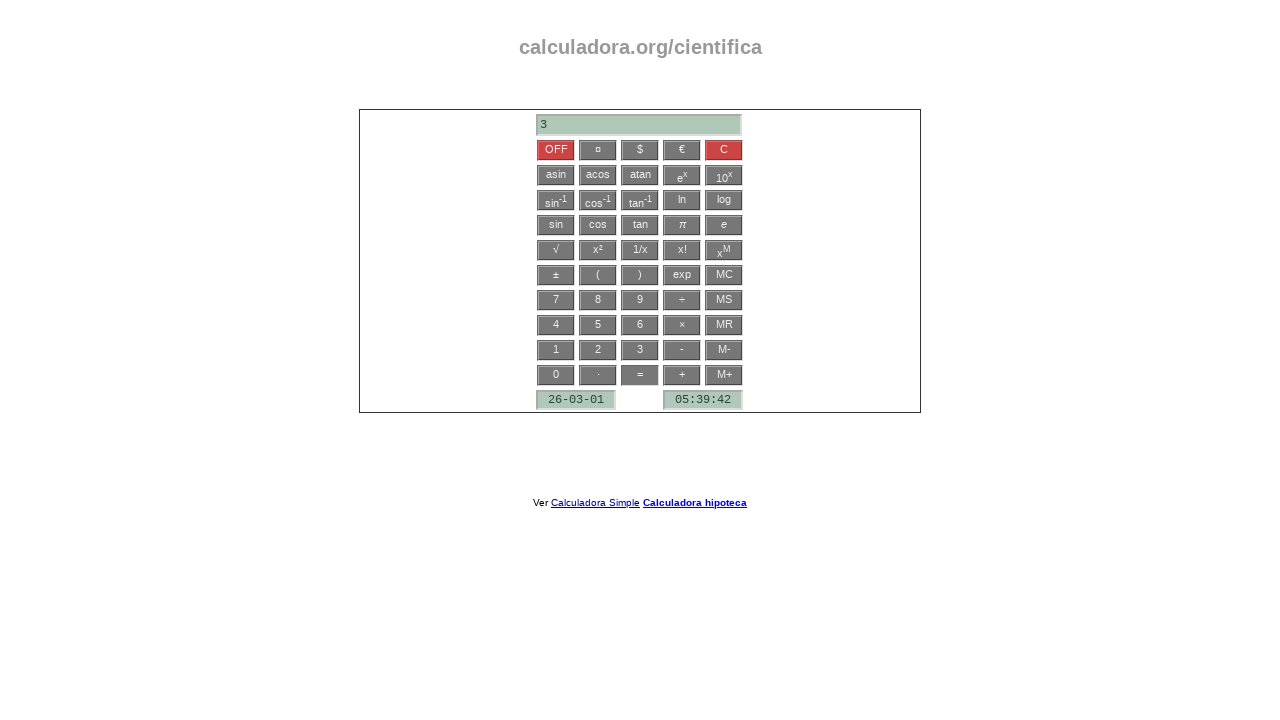

Assertion passed: result equals 3
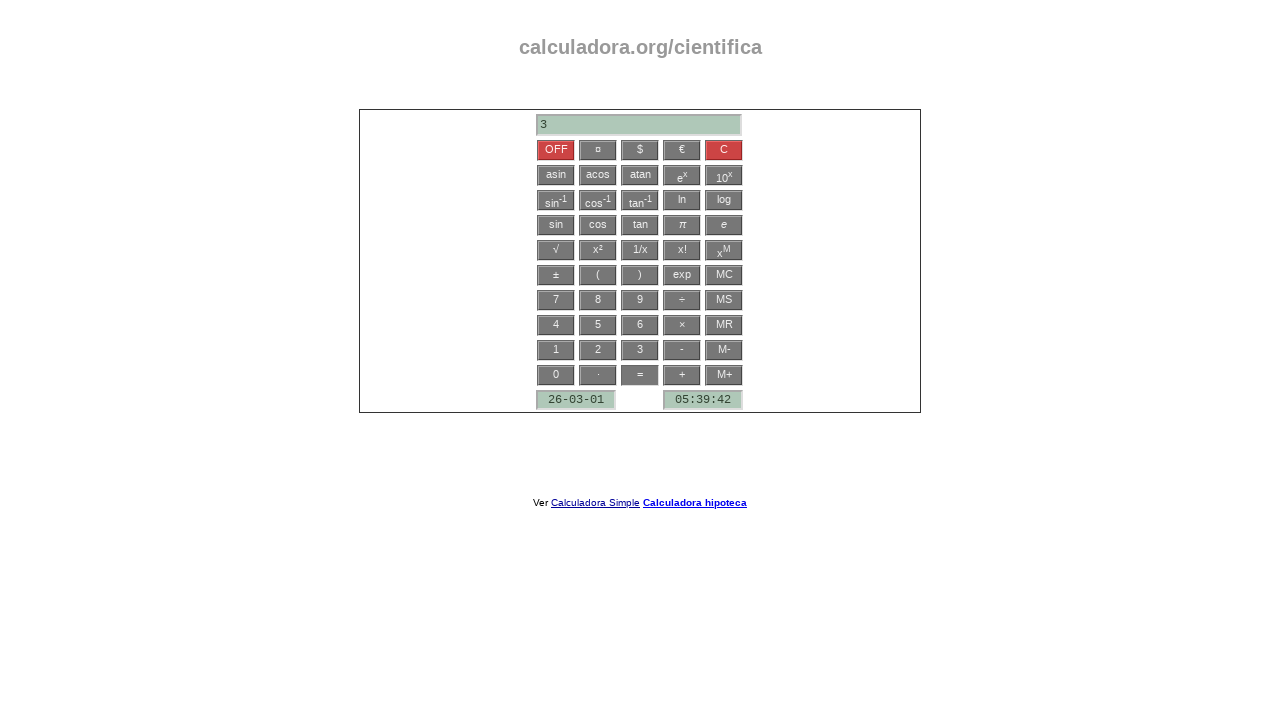

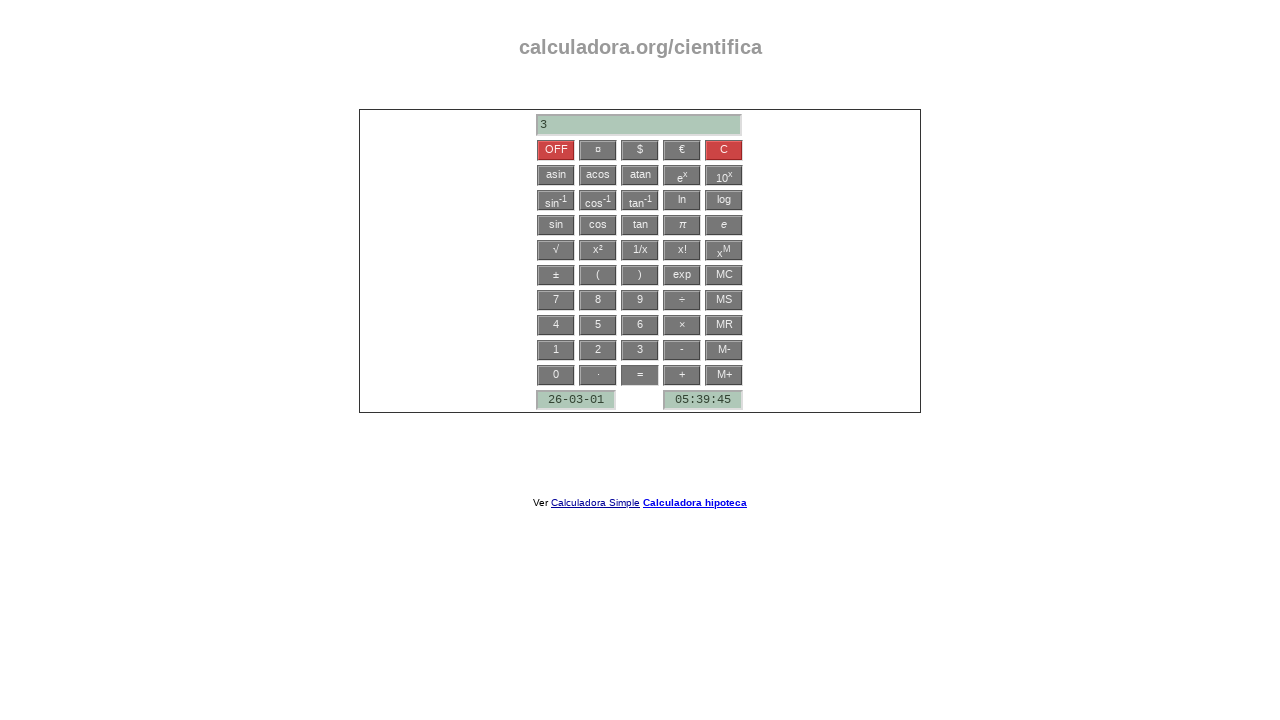